Tests calendar date picker functionality by opening a date picker and selecting a specific date (May 20, 2023) by navigating through months if needed

Starting URL: http://seleniumpractise.blogspot.com/2016/08/how-to-handle-calendar-in-selenium.html

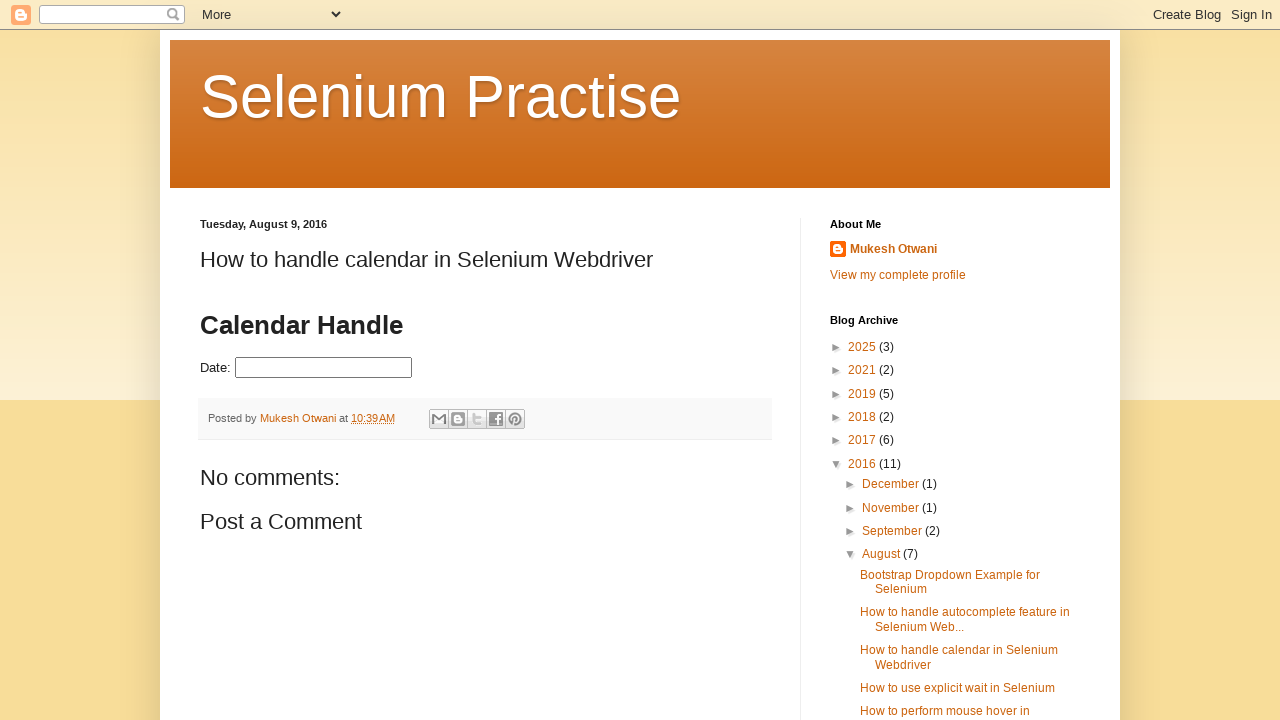

Clicked on date picker input to open calendar at (324, 368) on input#datepicker
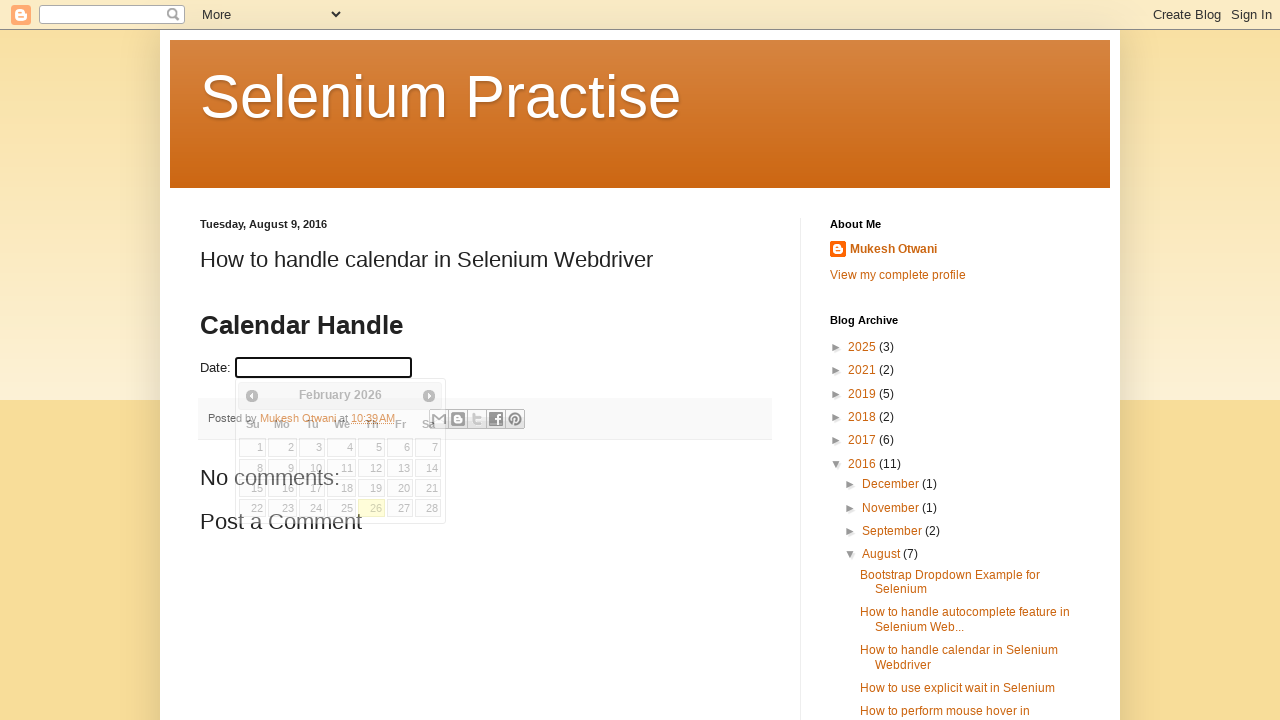

Waited for calendar to appear
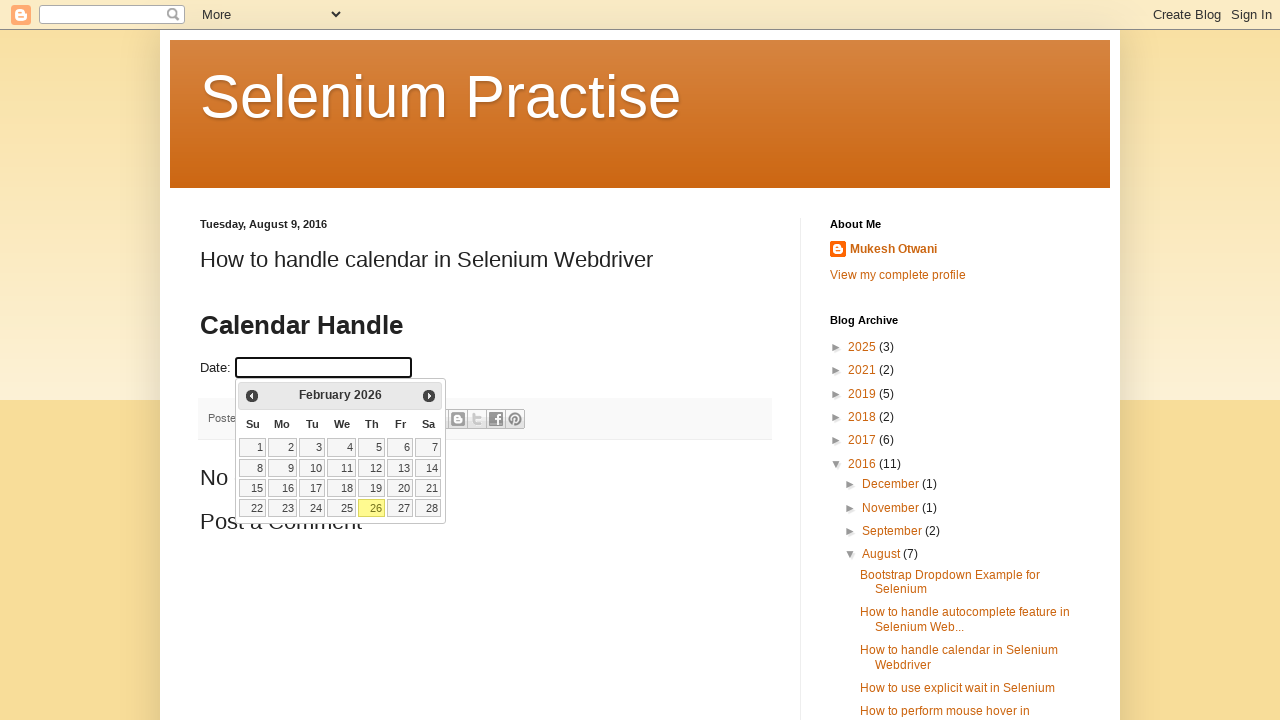

Clicked Next button to navigate to next month at (429, 396) on xpath=//span[text()='Next']
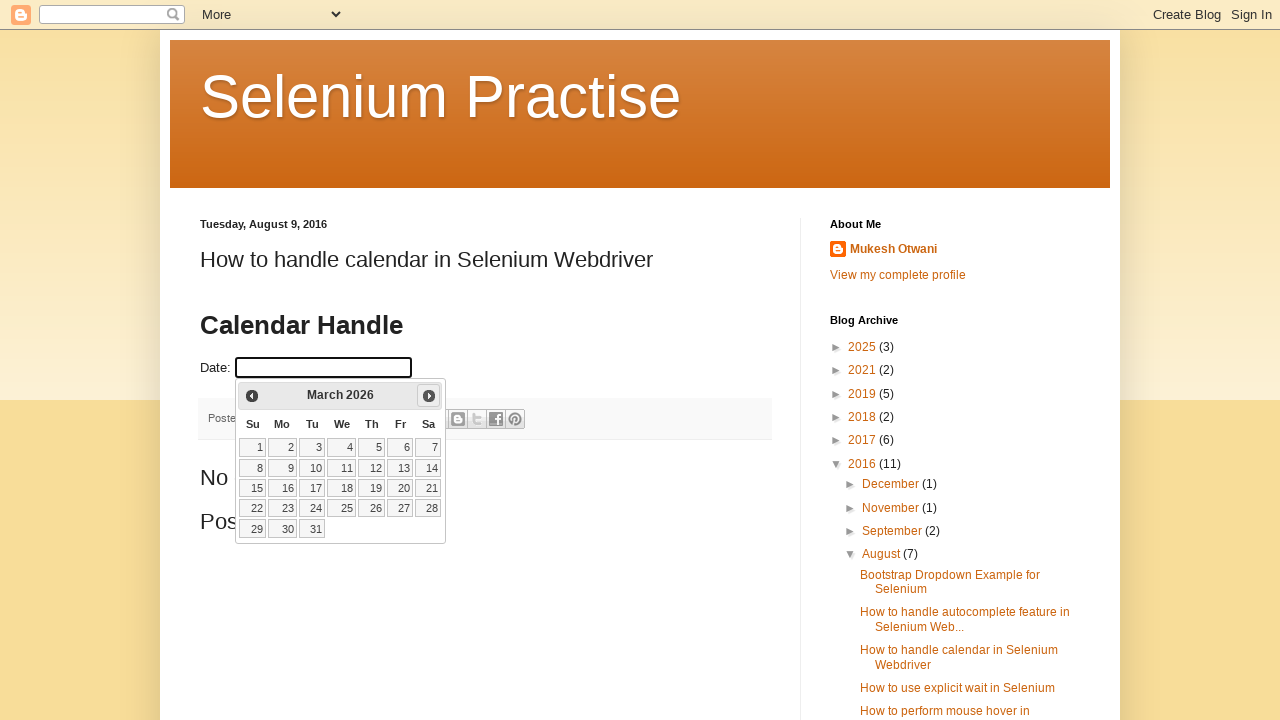

Waited for next month to load
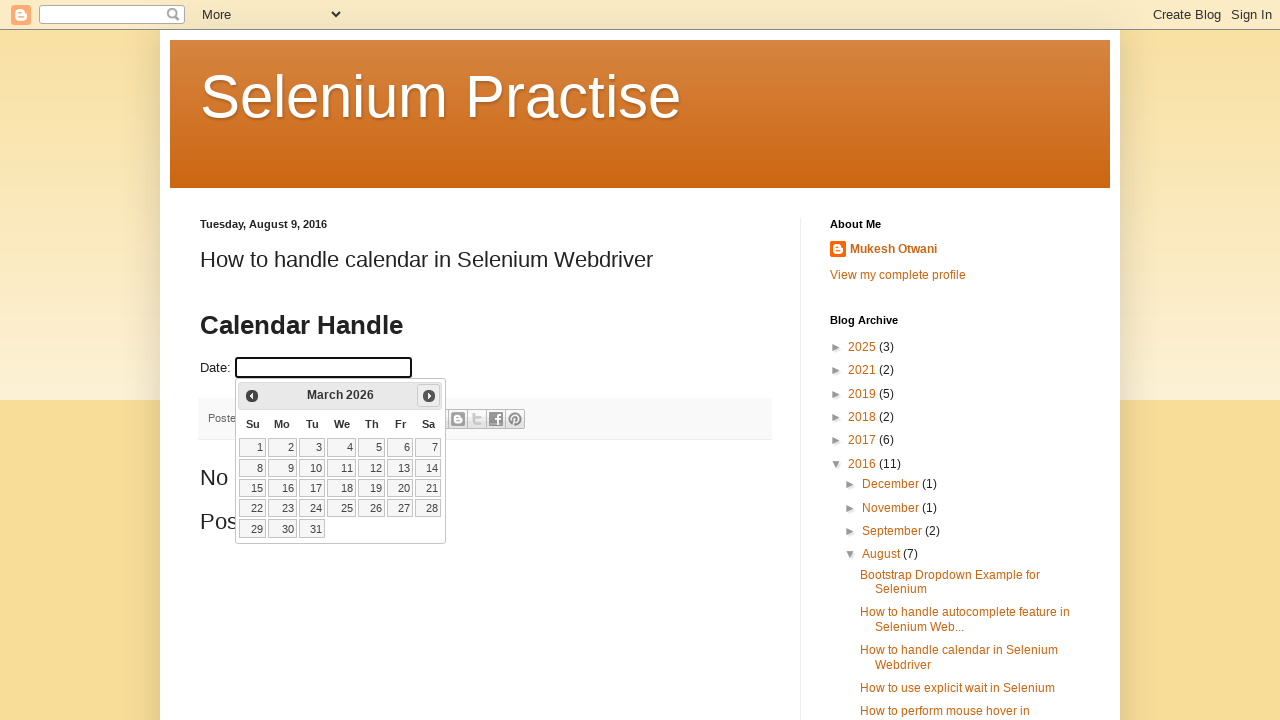

Clicked Next button to navigate to next month at (429, 396) on xpath=//span[text()='Next']
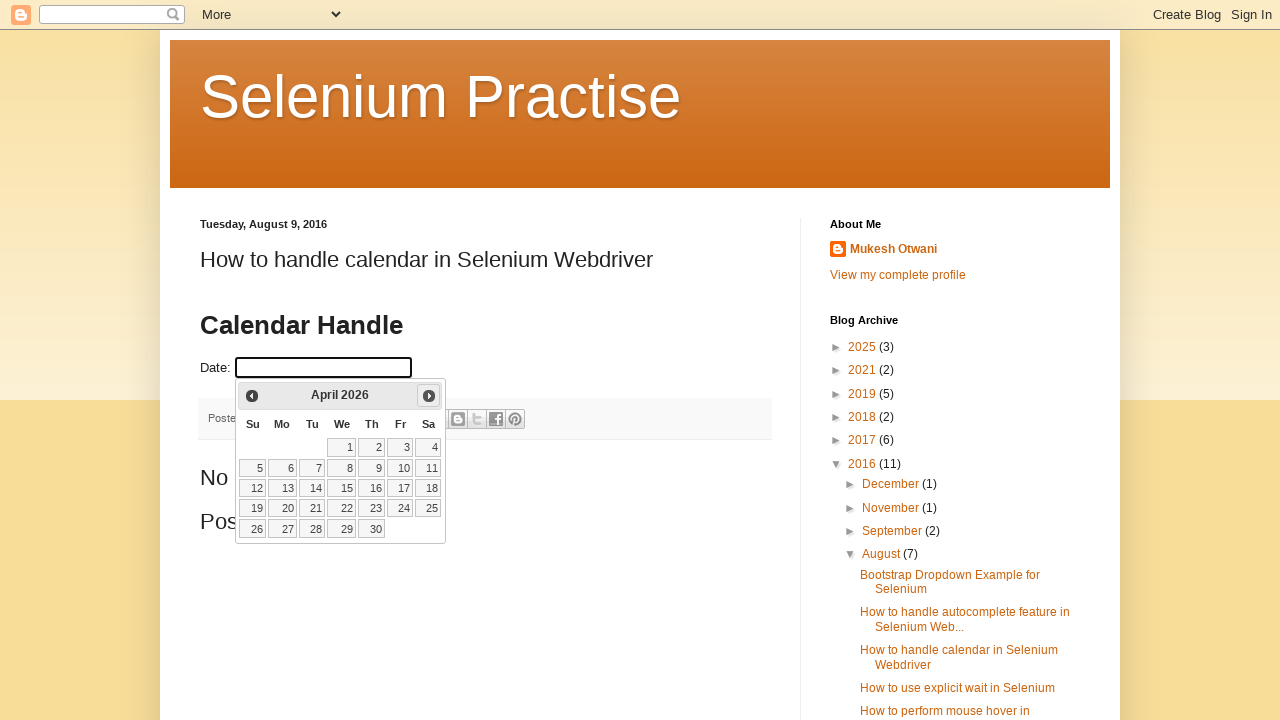

Waited for next month to load
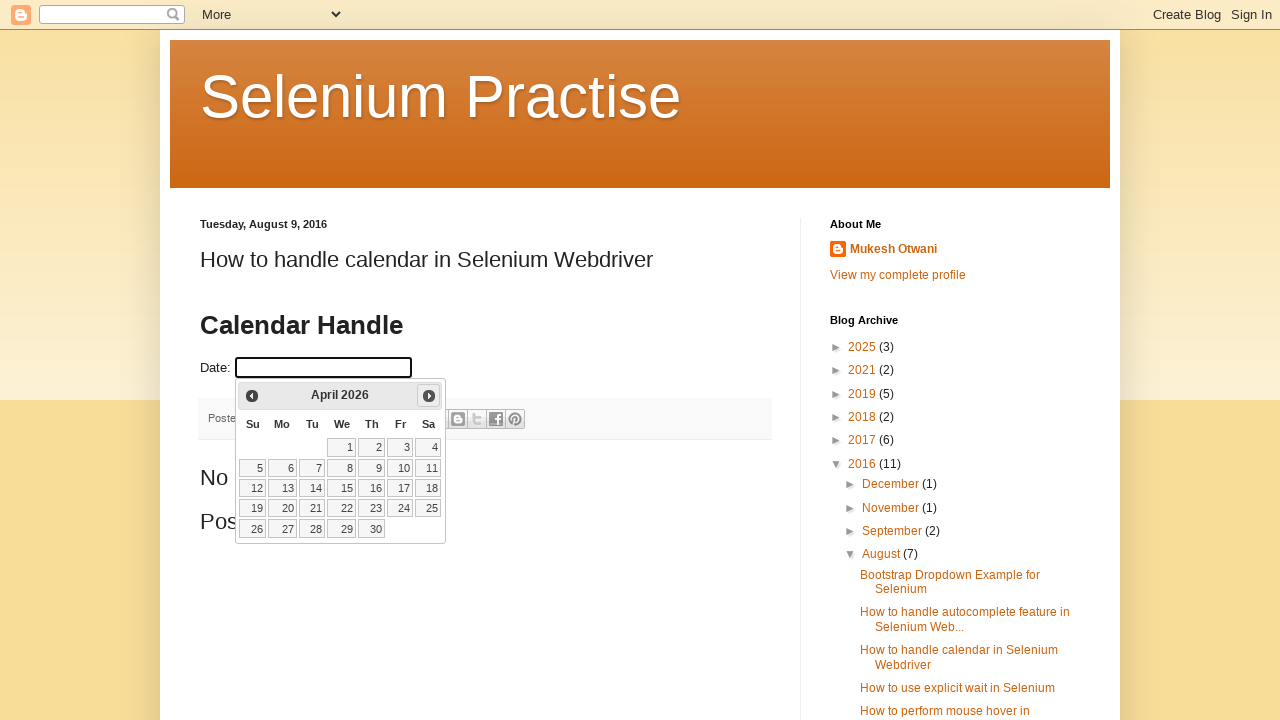

Clicked Next button to navigate to next month at (429, 396) on xpath=//span[text()='Next']
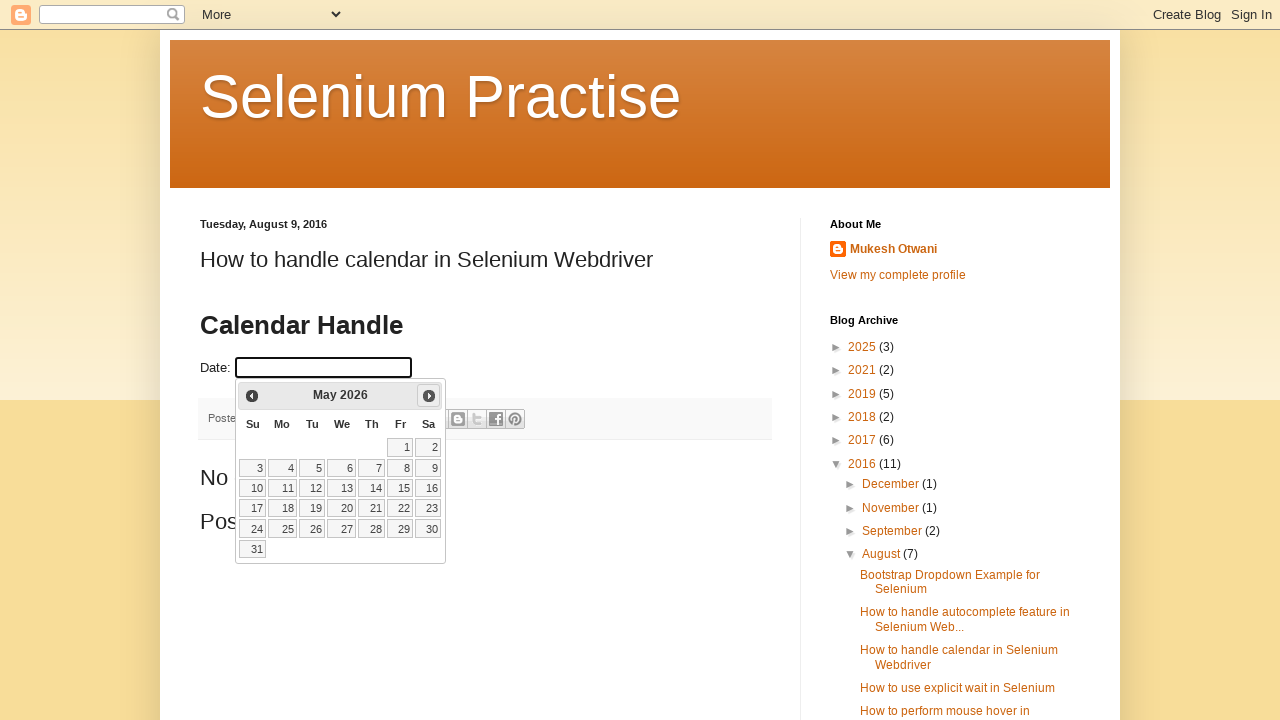

Waited for next month to load
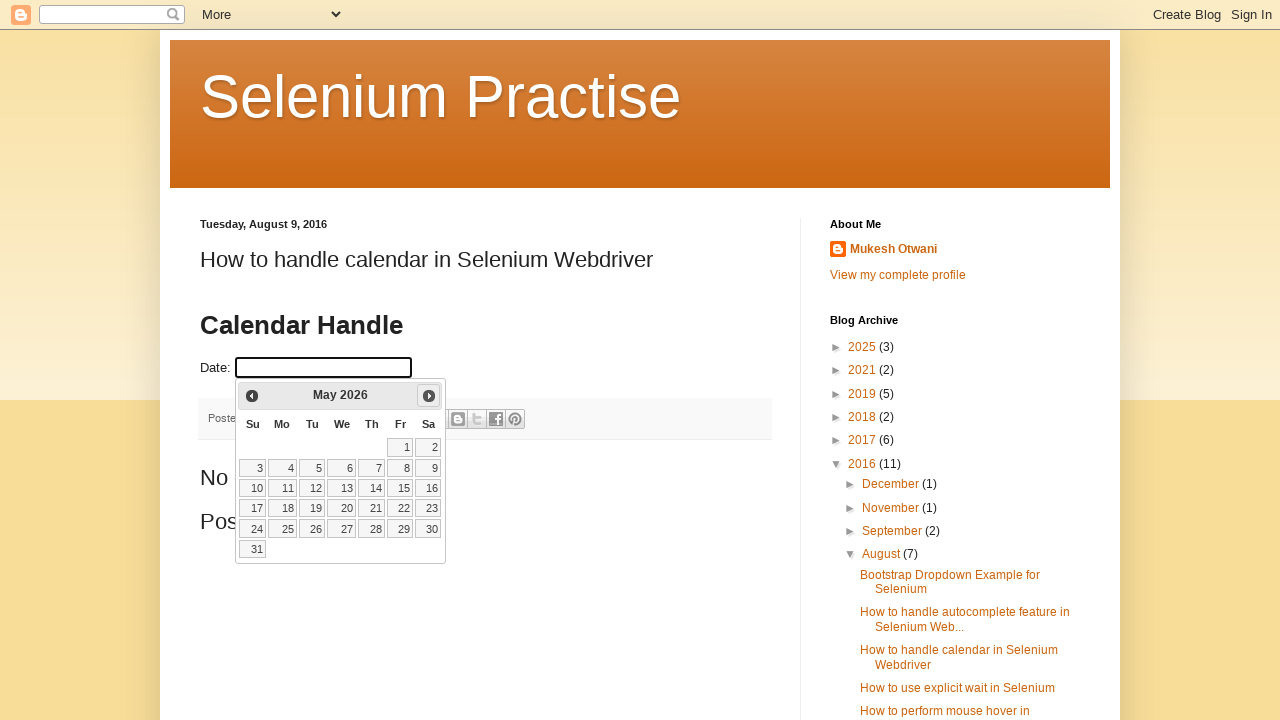

Clicked Next button to navigate to next month at (429, 396) on xpath=//span[text()='Next']
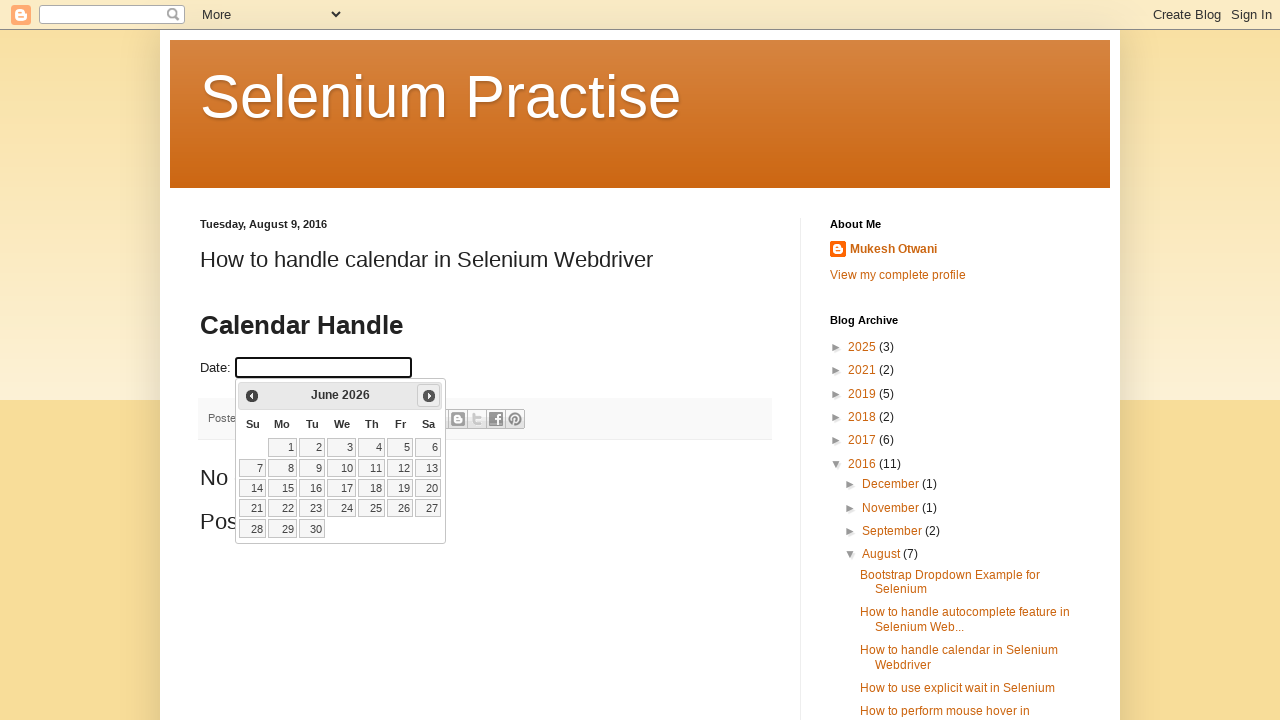

Waited for next month to load
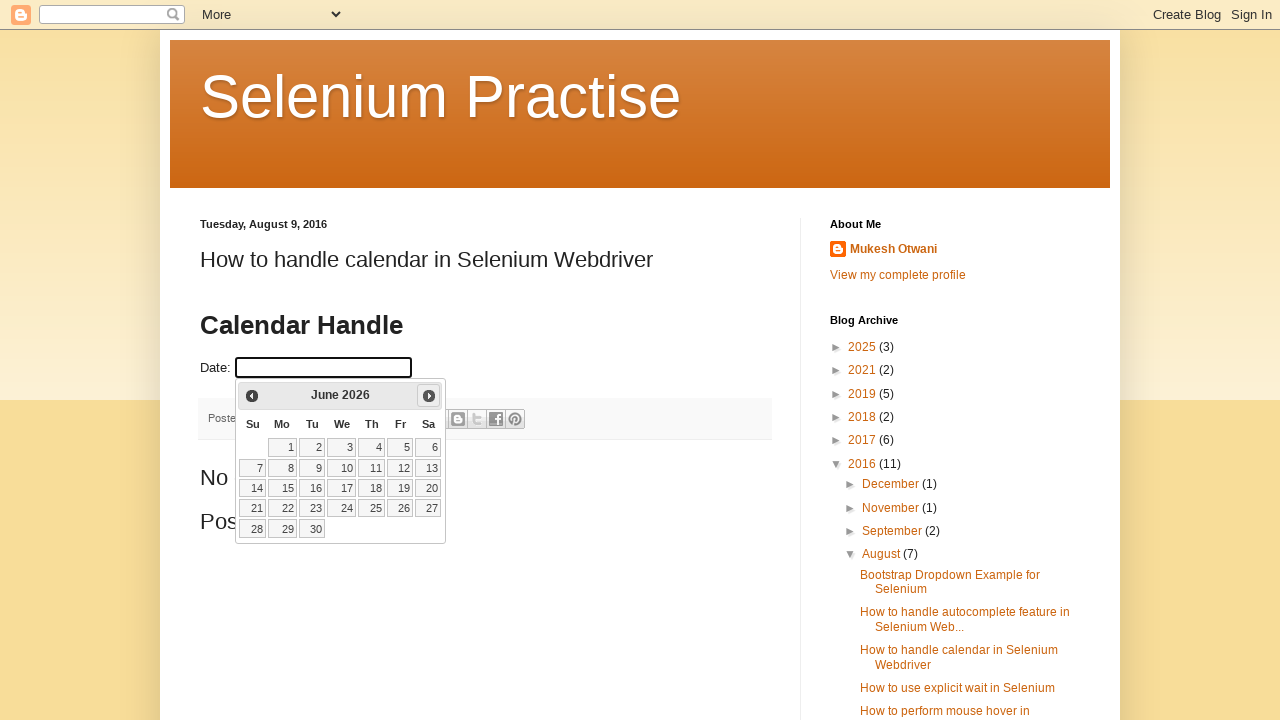

Clicked Next button to navigate to next month at (429, 396) on xpath=//span[text()='Next']
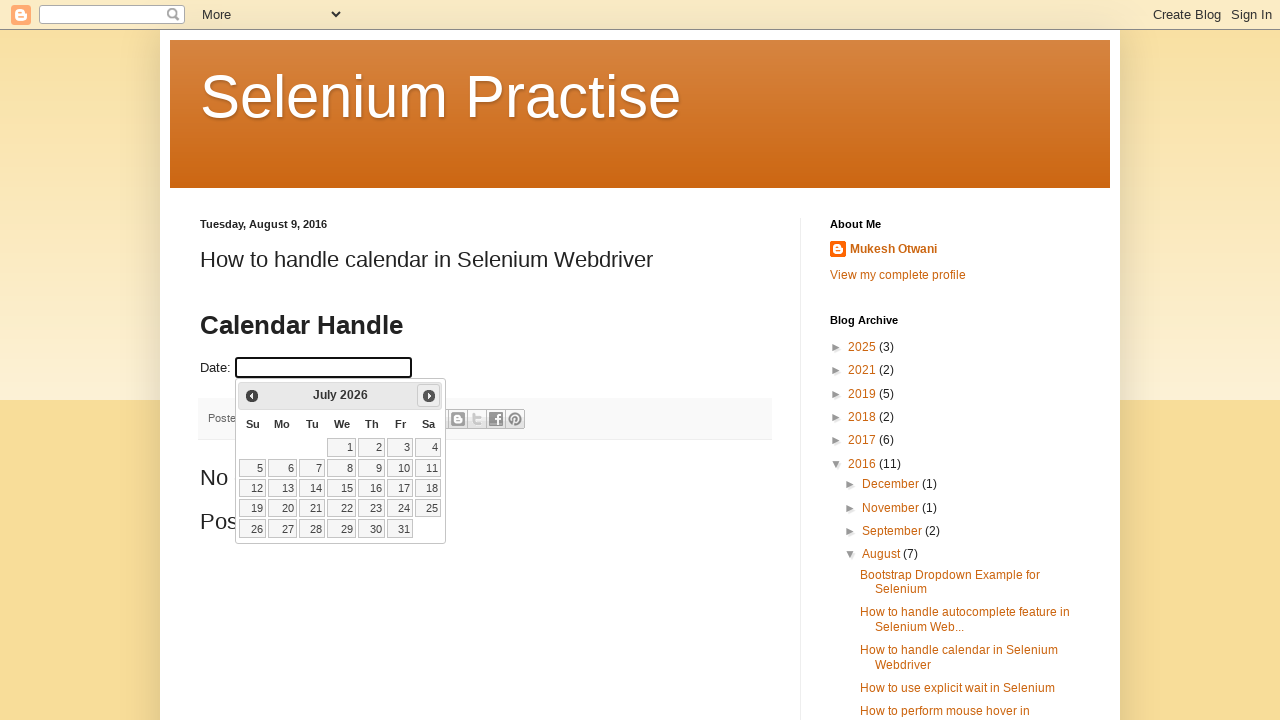

Waited for next month to load
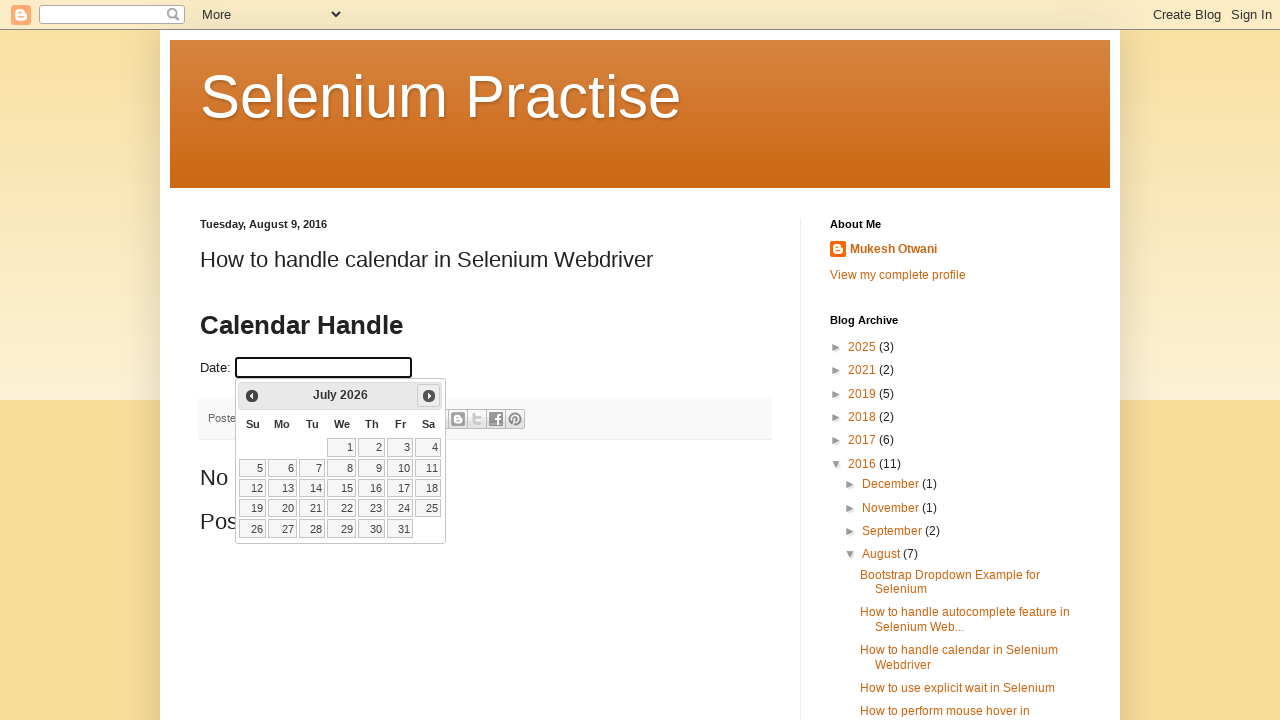

Clicked Next button to navigate to next month at (429, 396) on xpath=//span[text()='Next']
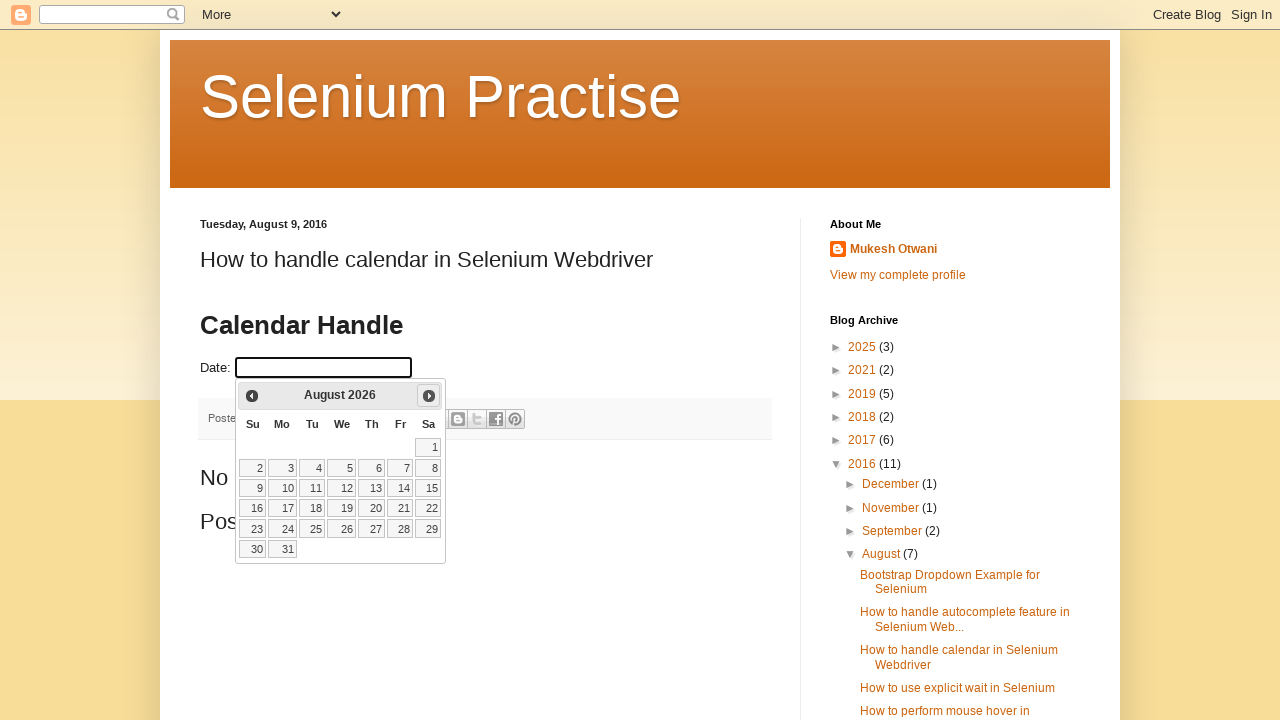

Waited for next month to load
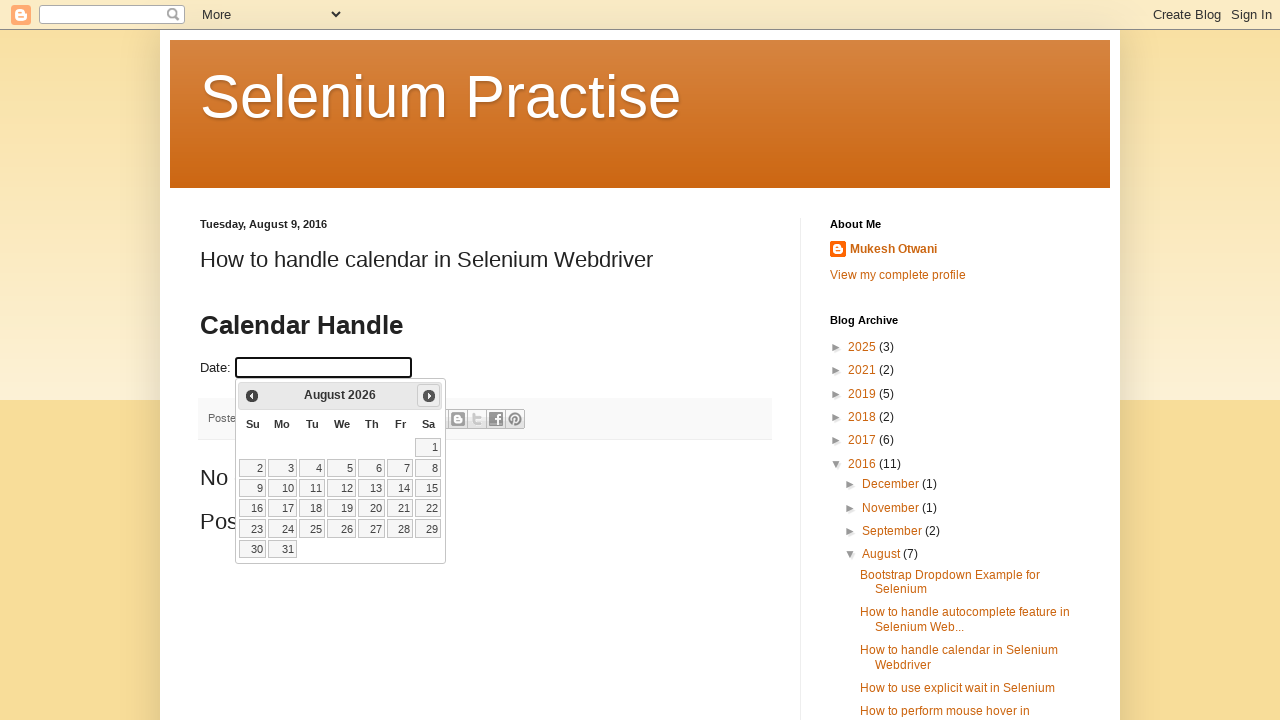

Clicked Next button to navigate to next month at (429, 396) on xpath=//span[text()='Next']
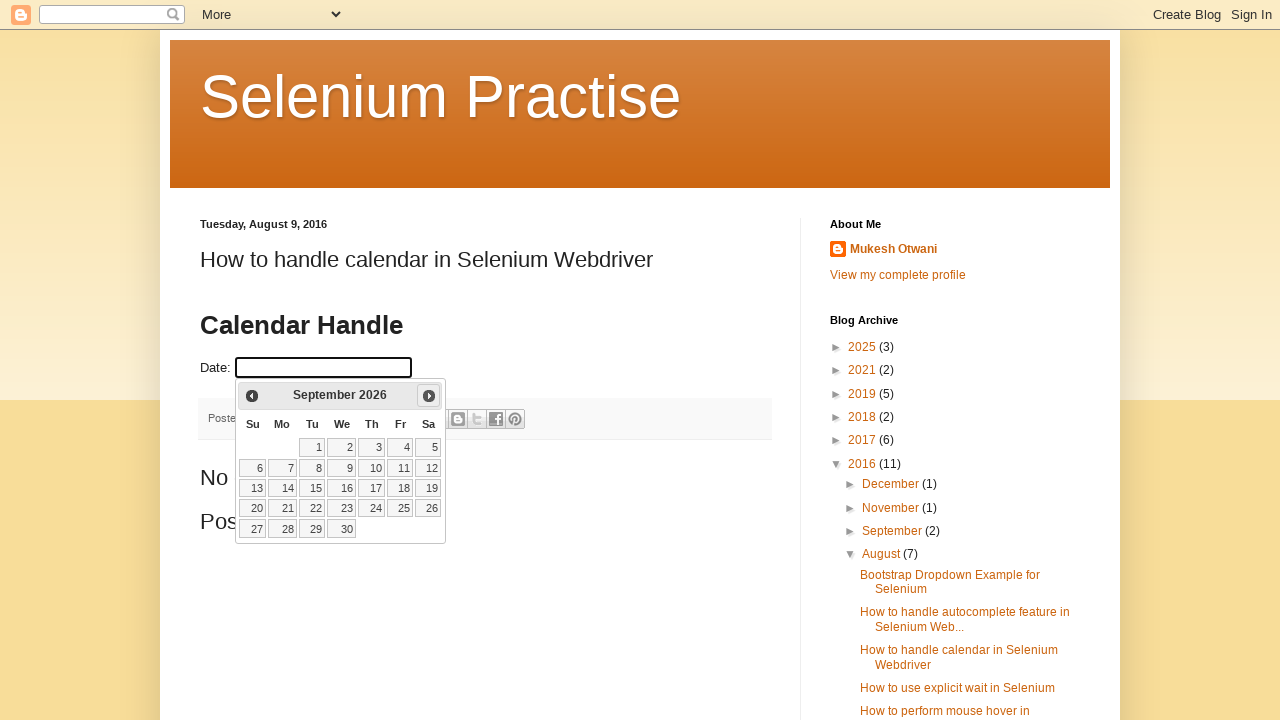

Waited for next month to load
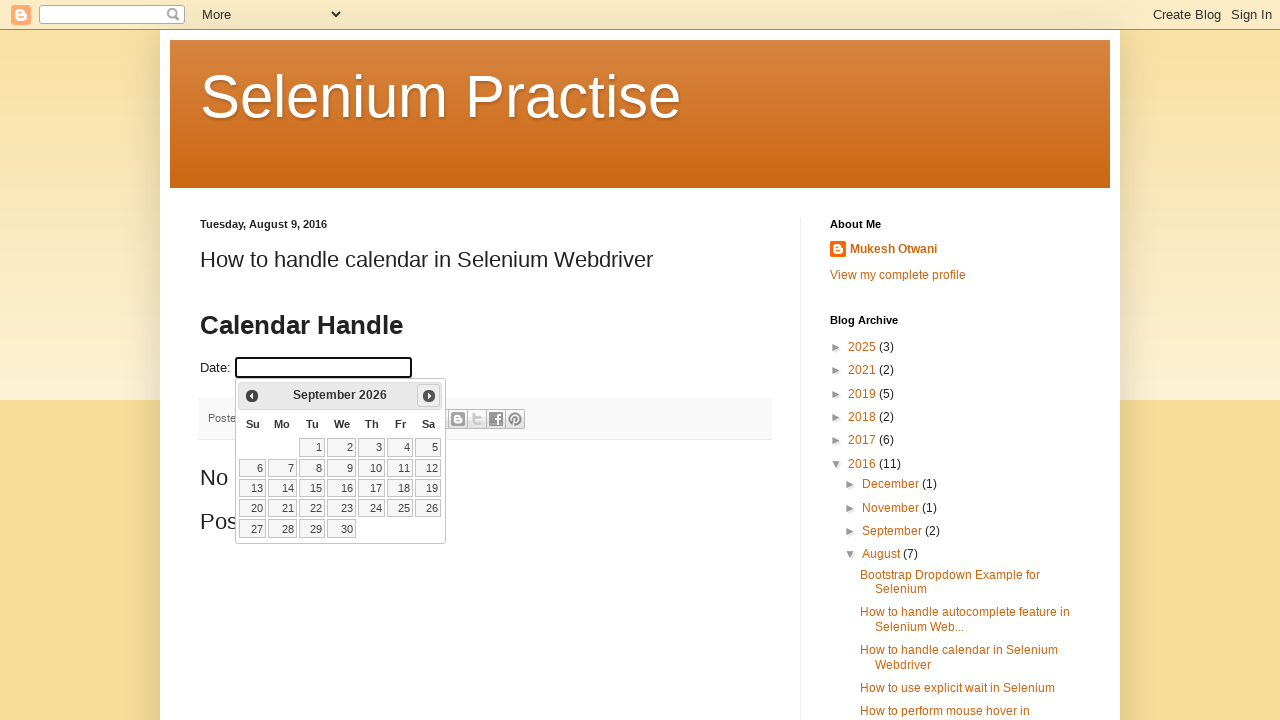

Clicked Next button to navigate to next month at (429, 396) on xpath=//span[text()='Next']
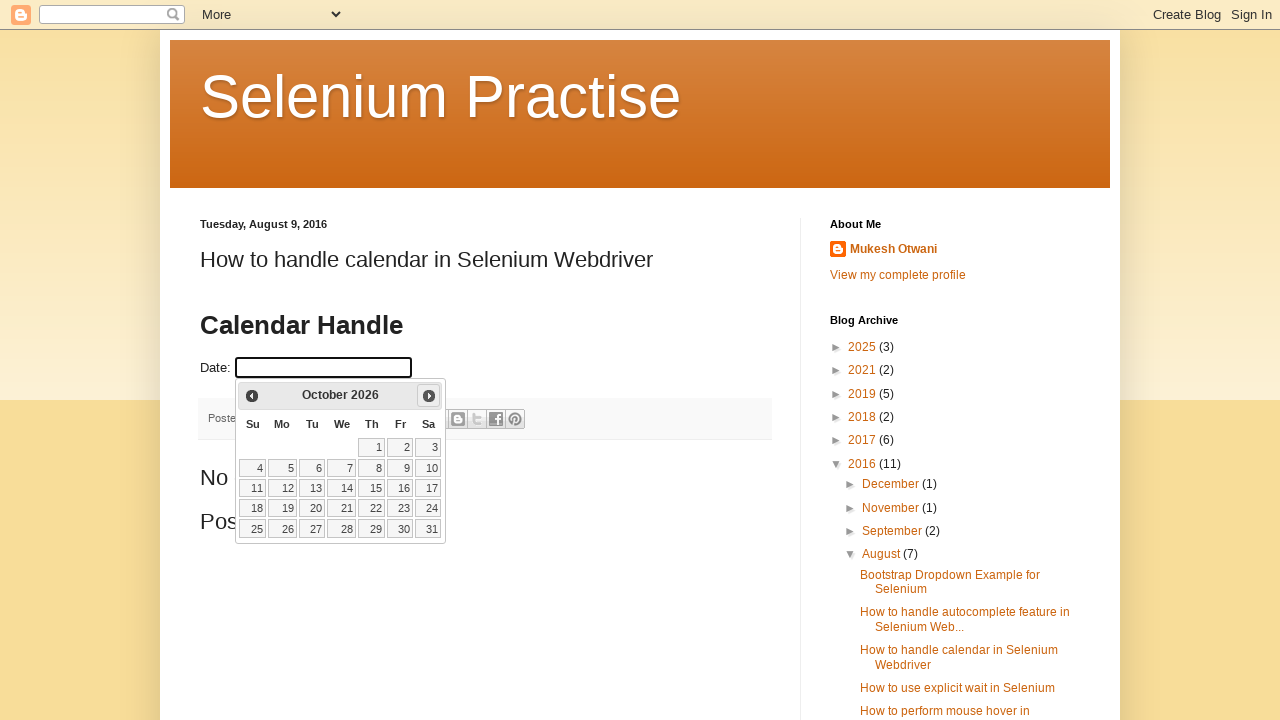

Waited for next month to load
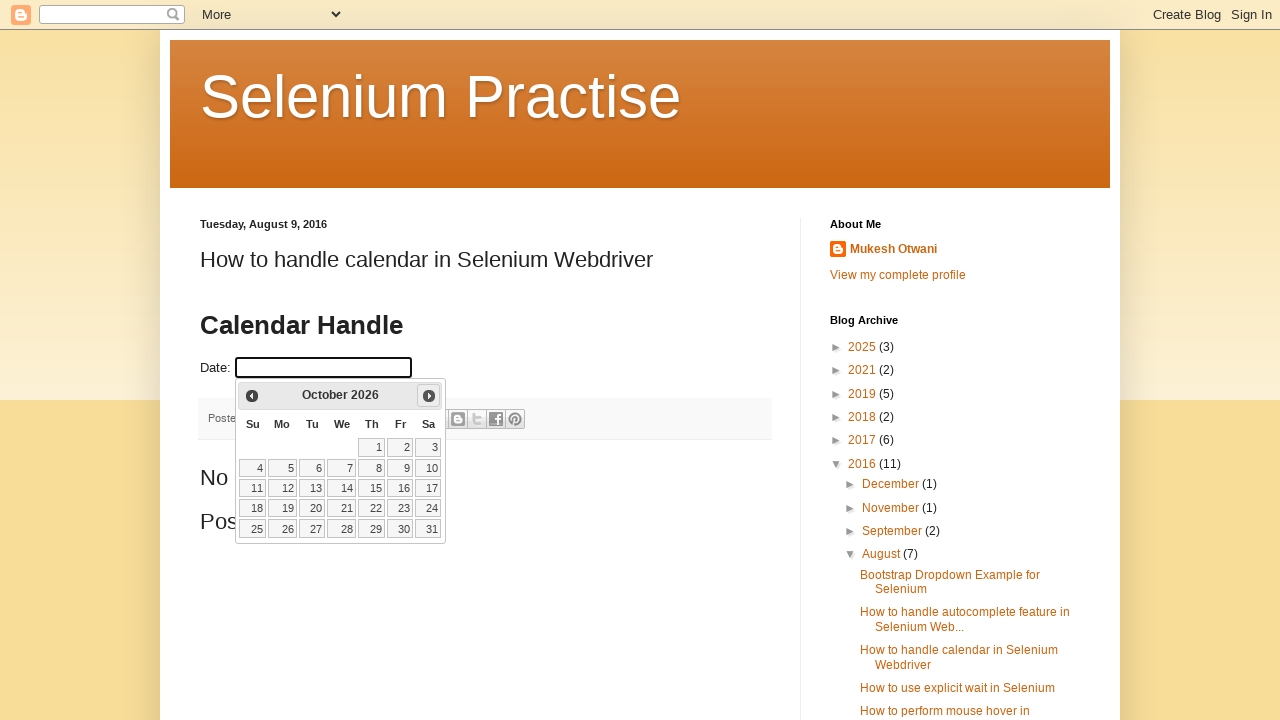

Clicked Next button to navigate to next month at (429, 396) on xpath=//span[text()='Next']
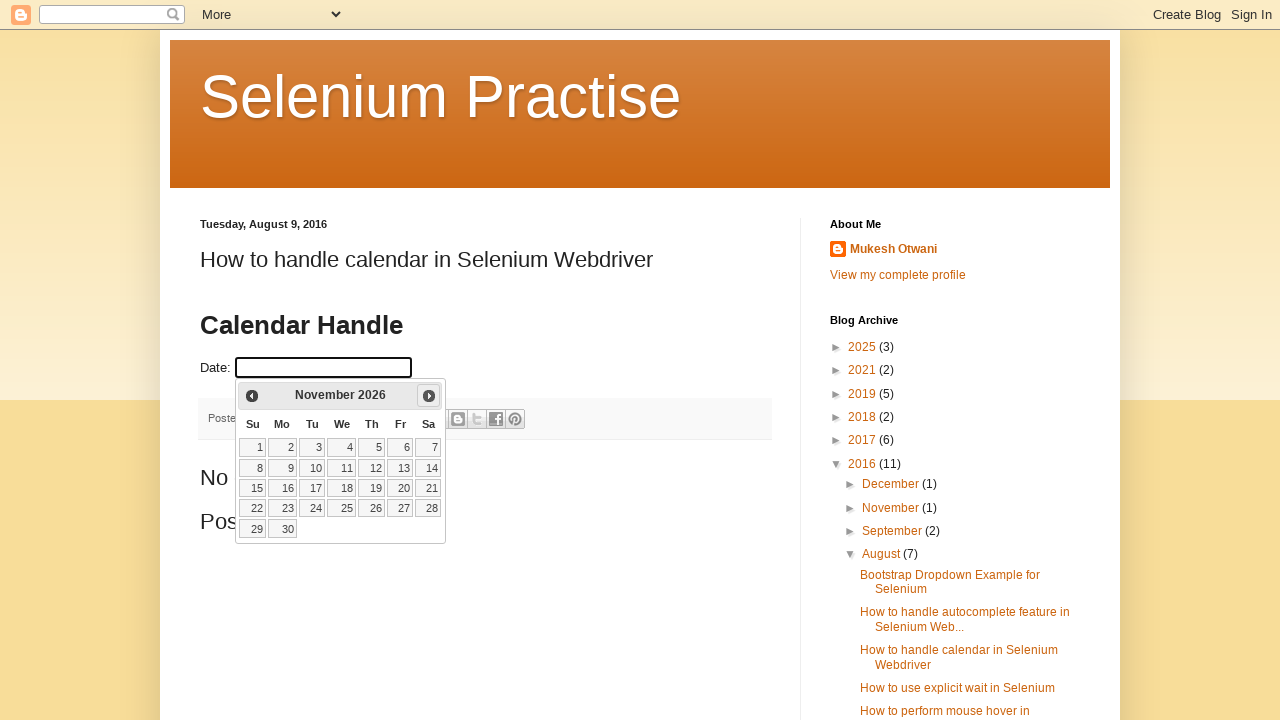

Waited for next month to load
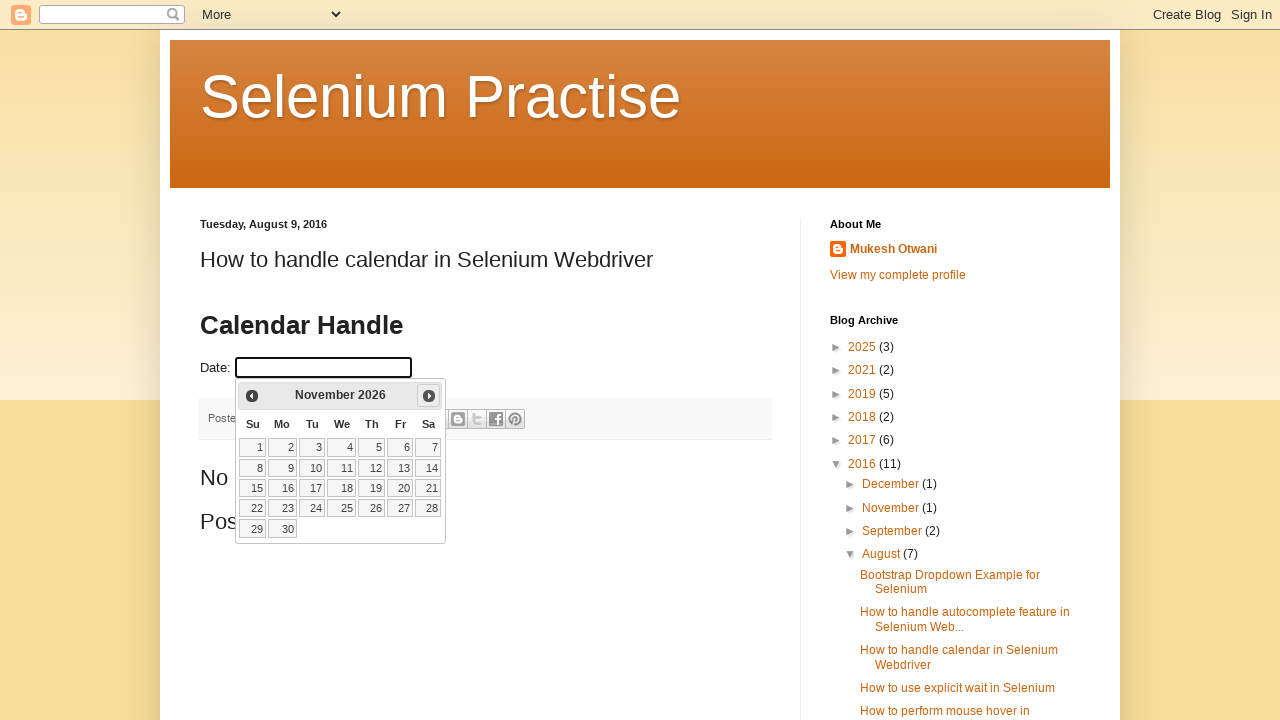

Clicked Next button to navigate to next month at (429, 396) on xpath=//span[text()='Next']
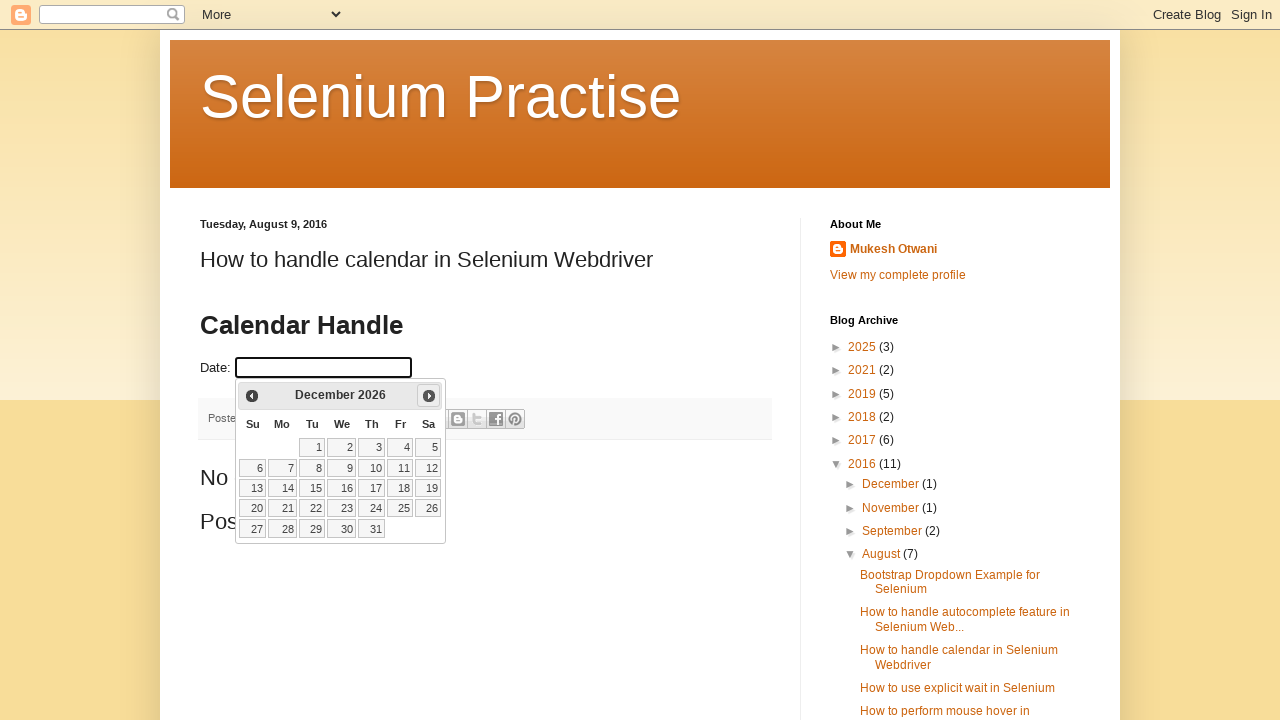

Waited for next month to load
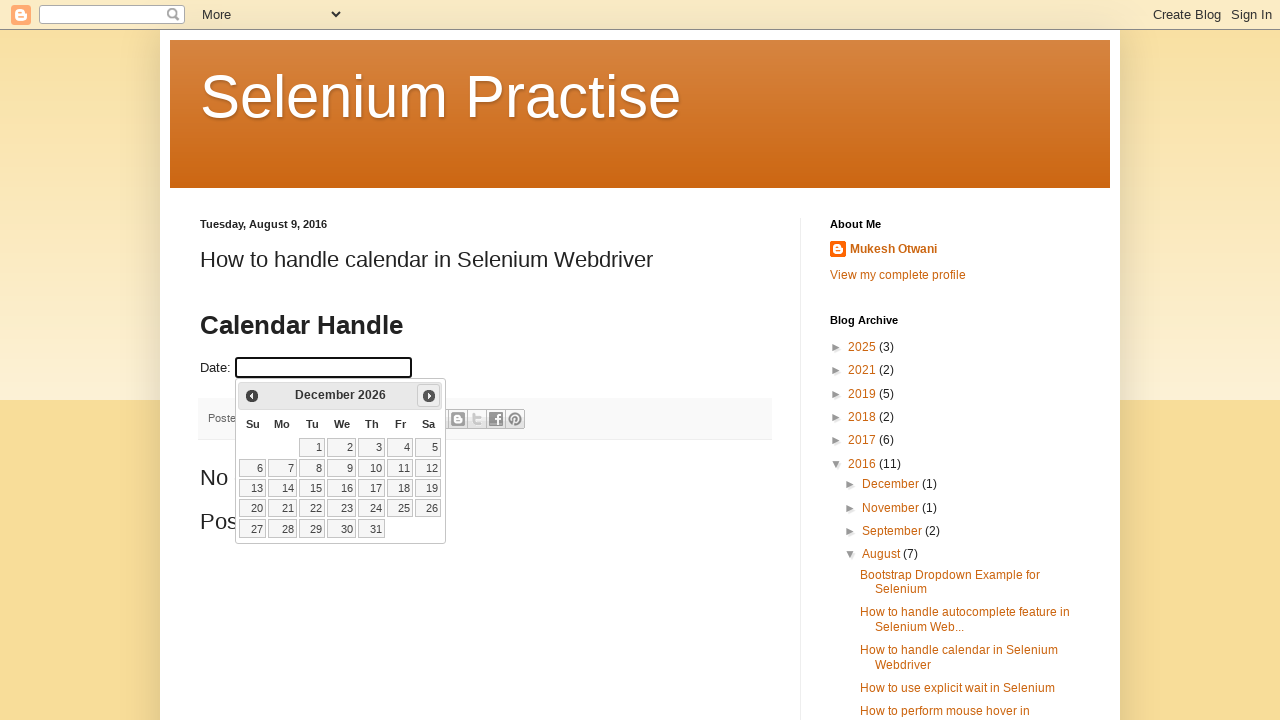

Clicked Next button to navigate to next month at (429, 396) on xpath=//span[text()='Next']
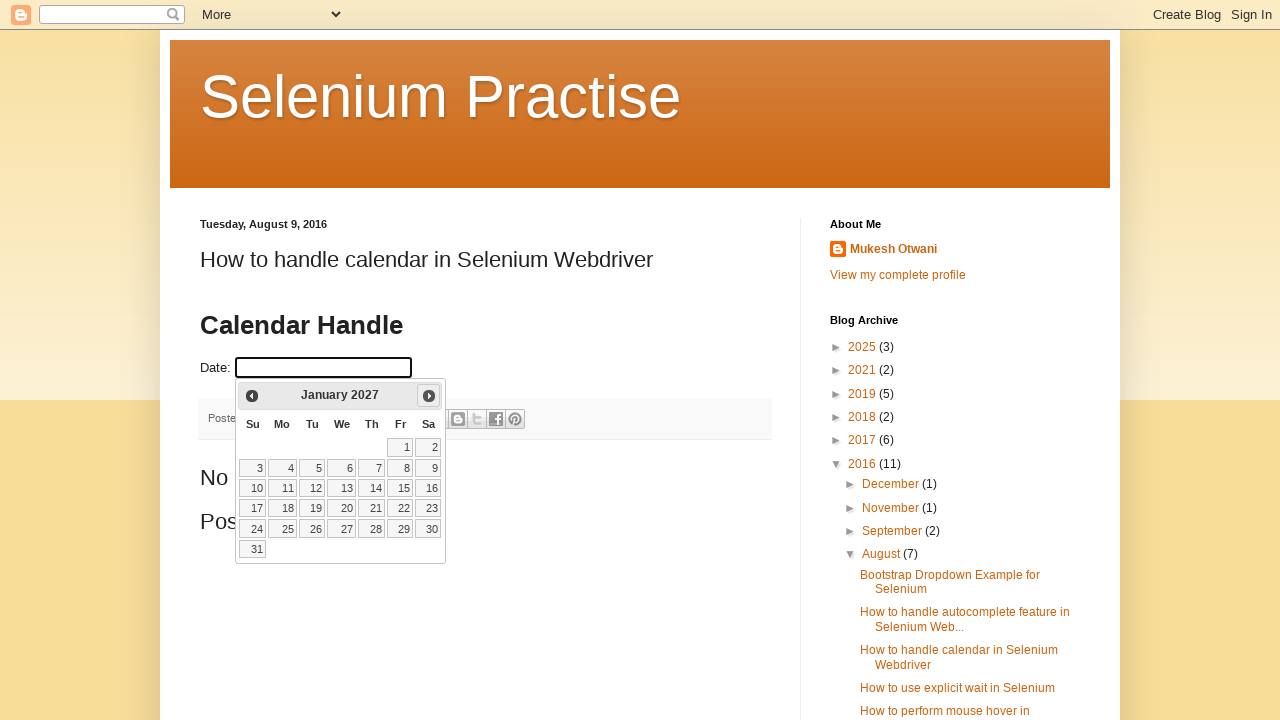

Waited for next month to load
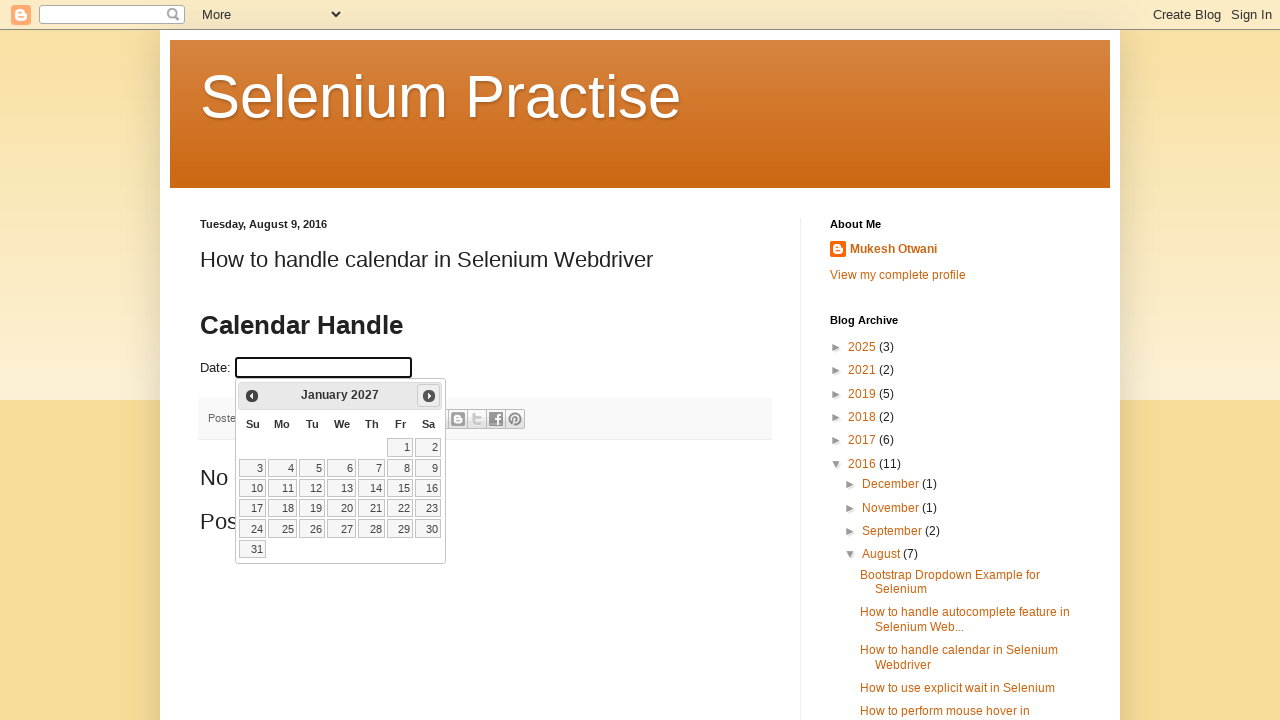

Clicked Next button to navigate to next month at (429, 396) on xpath=//span[text()='Next']
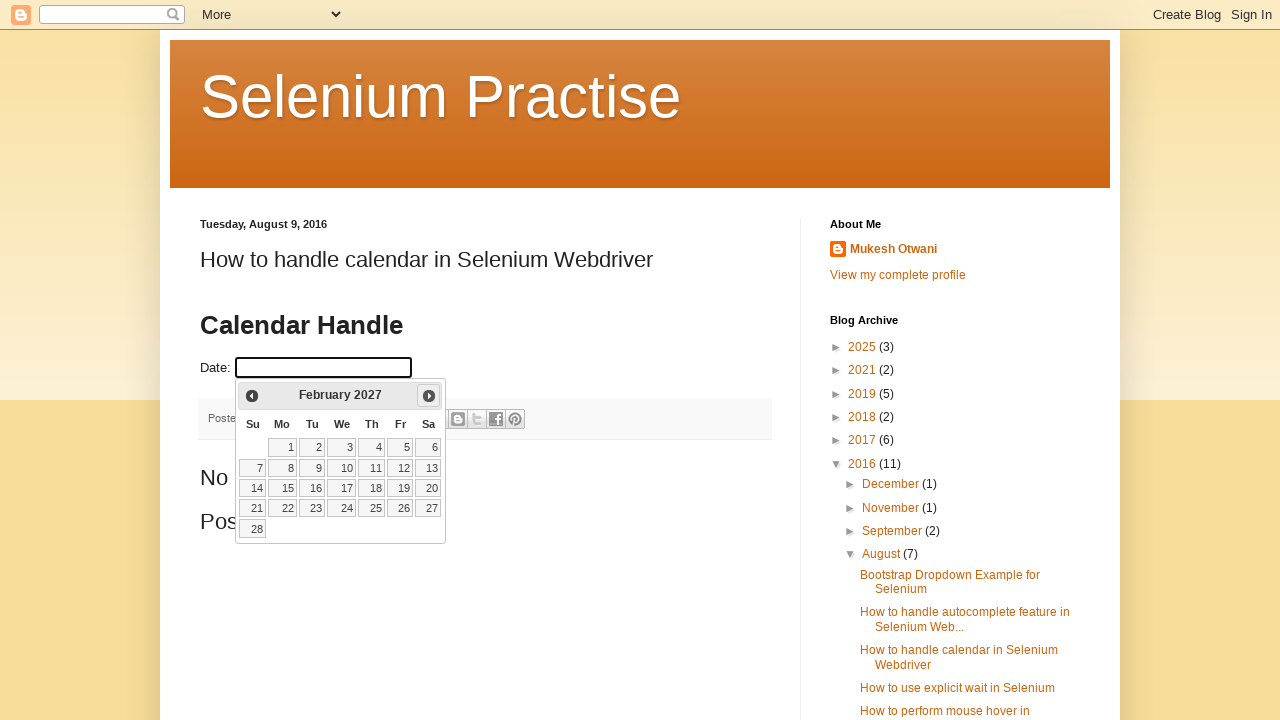

Waited for next month to load
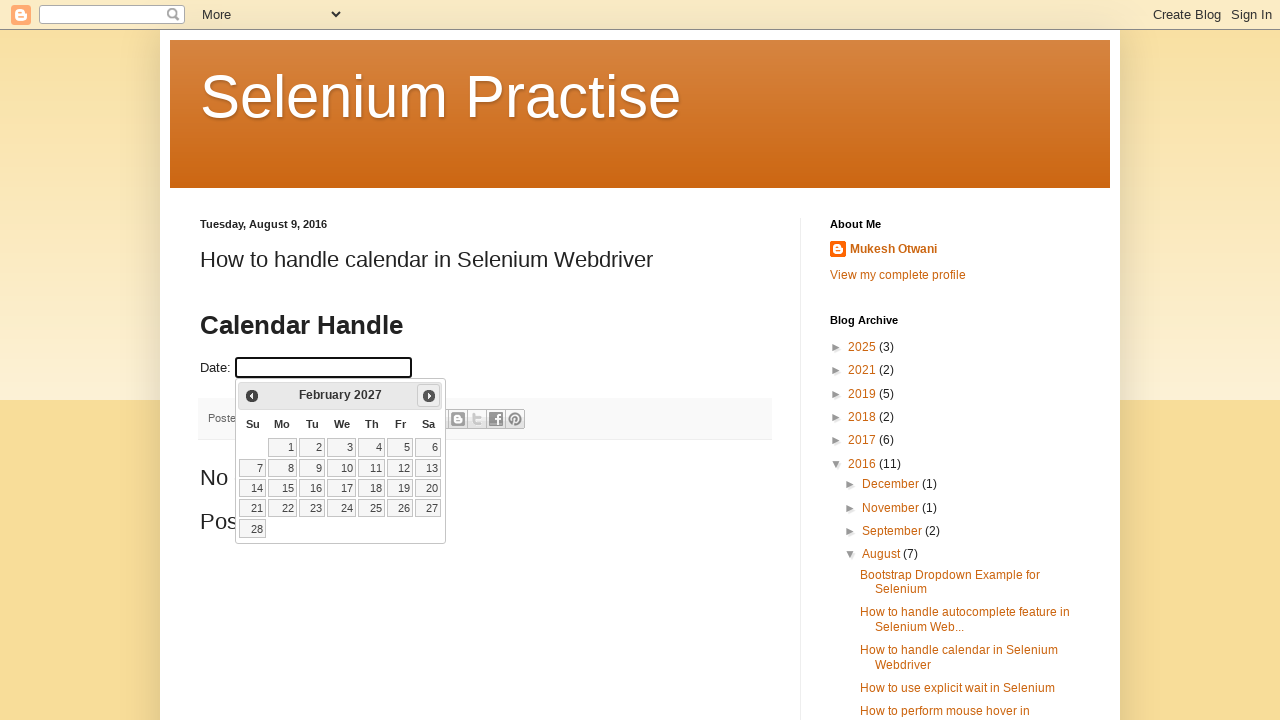

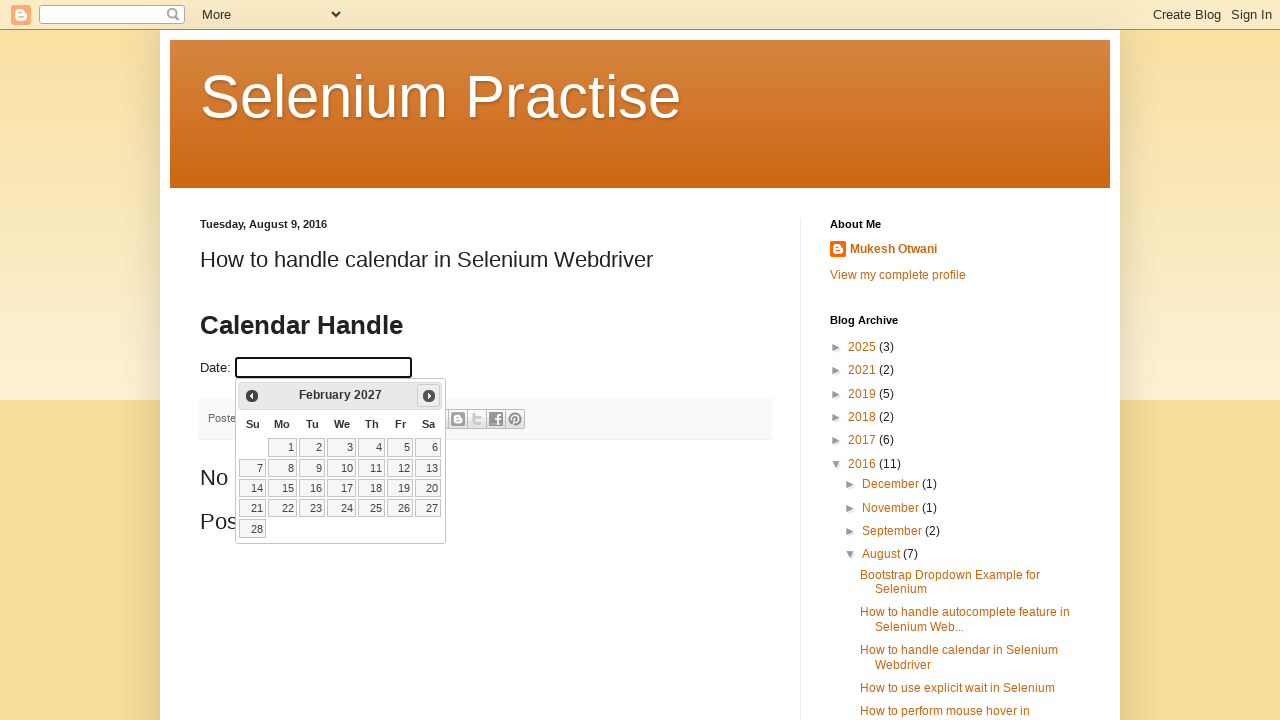